Tests JavaScript alert and confirm dialogs by typing a name, triggering alert and confirm popups, and verifying their messages

Starting URL: https://rahulshettyacademy.com/AutomationPractice/

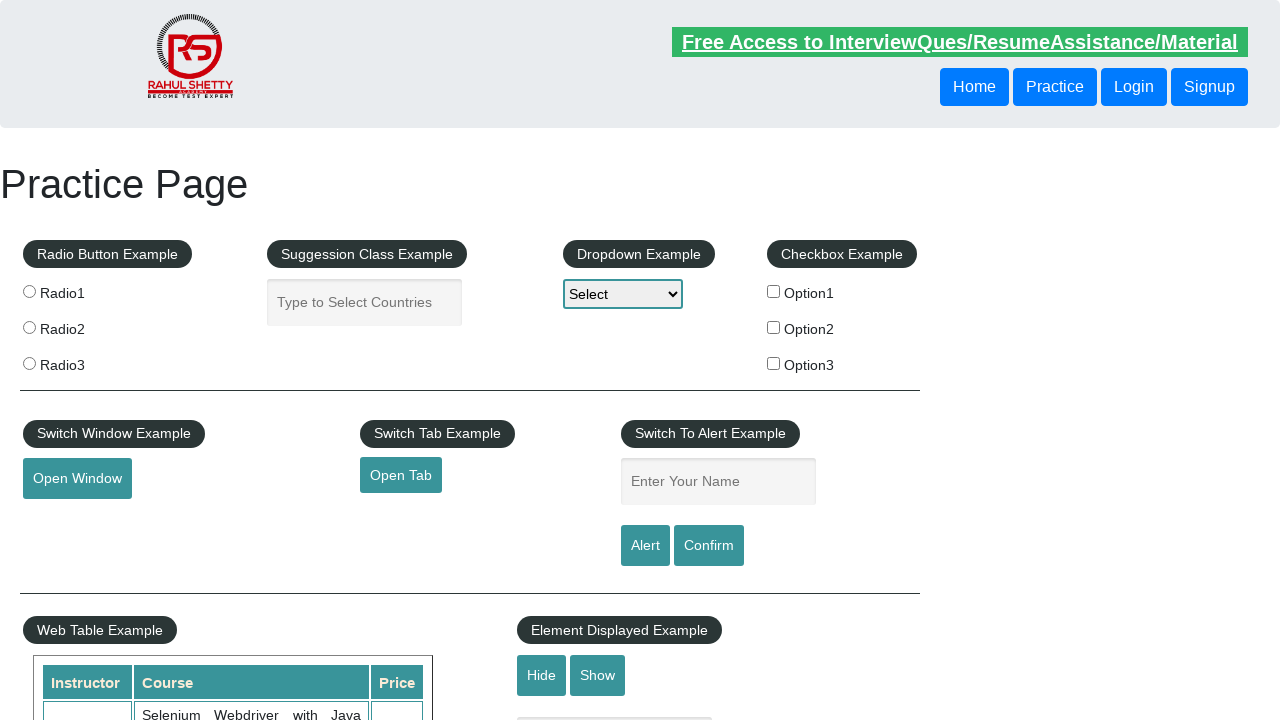

Filled name field with 'Pranav' on #name
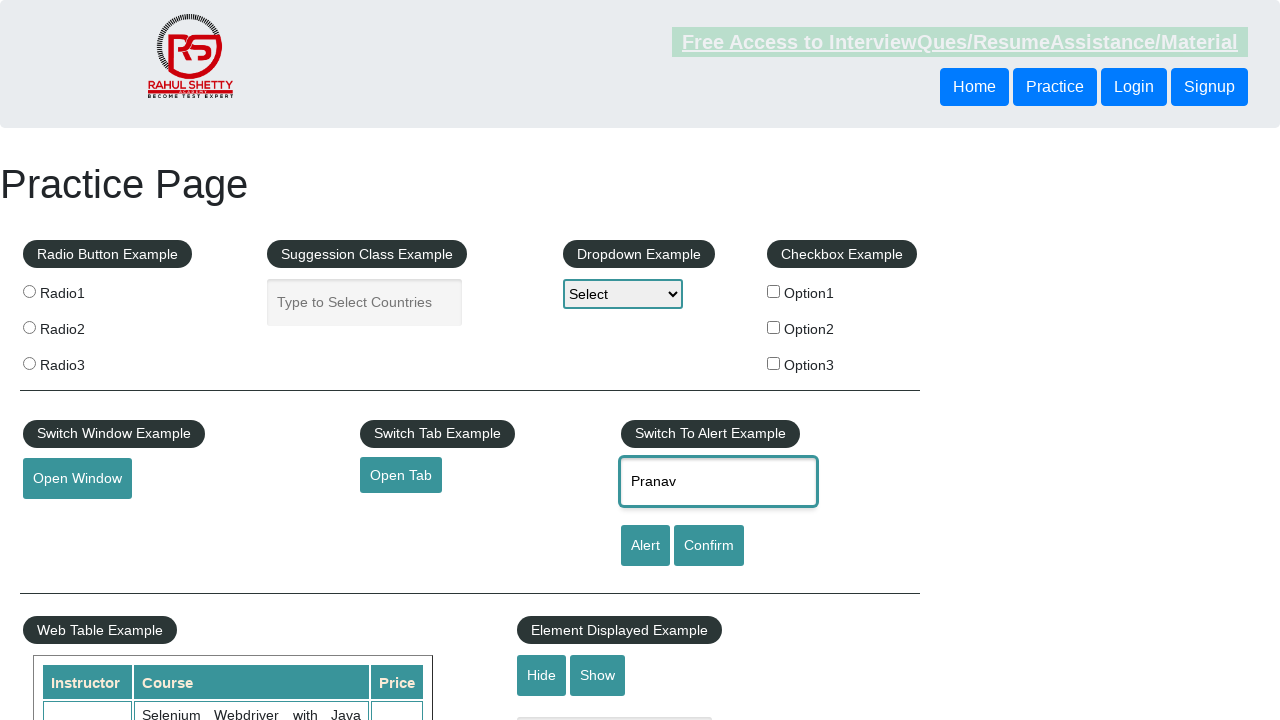

Set up dialog handler to accept alerts
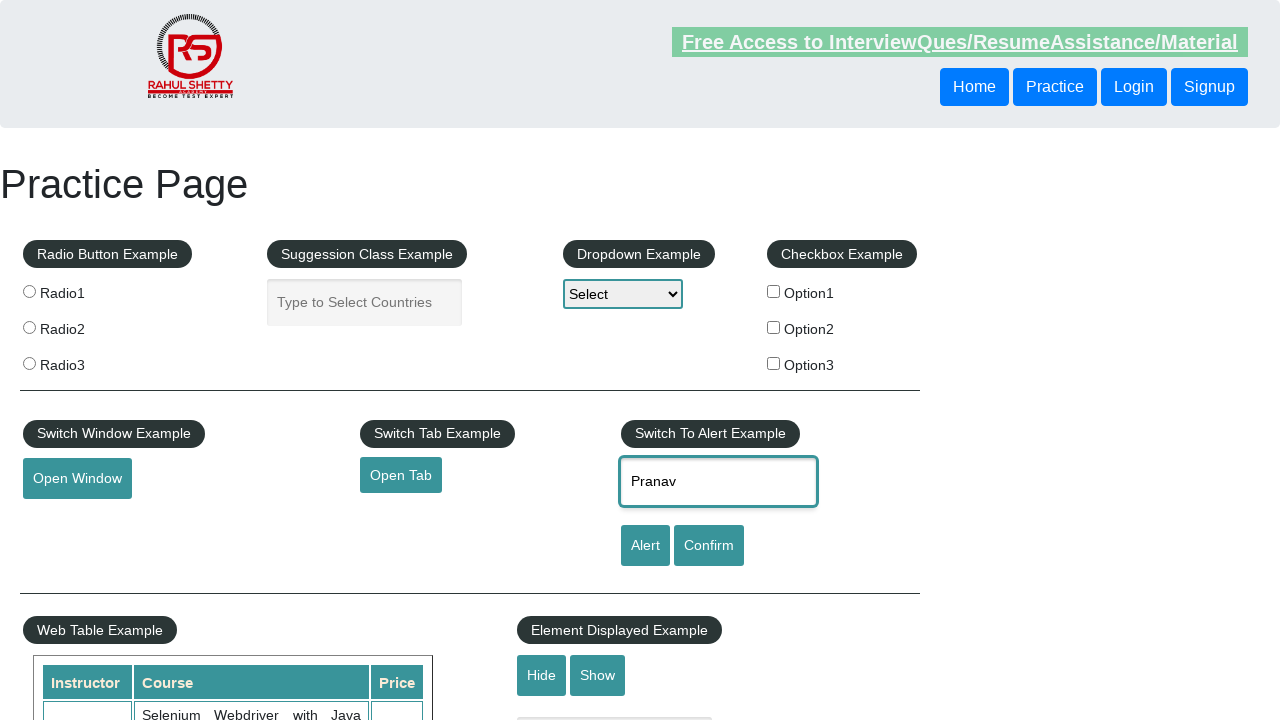

Clicked alert button and alert dialog was accepted at (645, 546) on #alertbtn
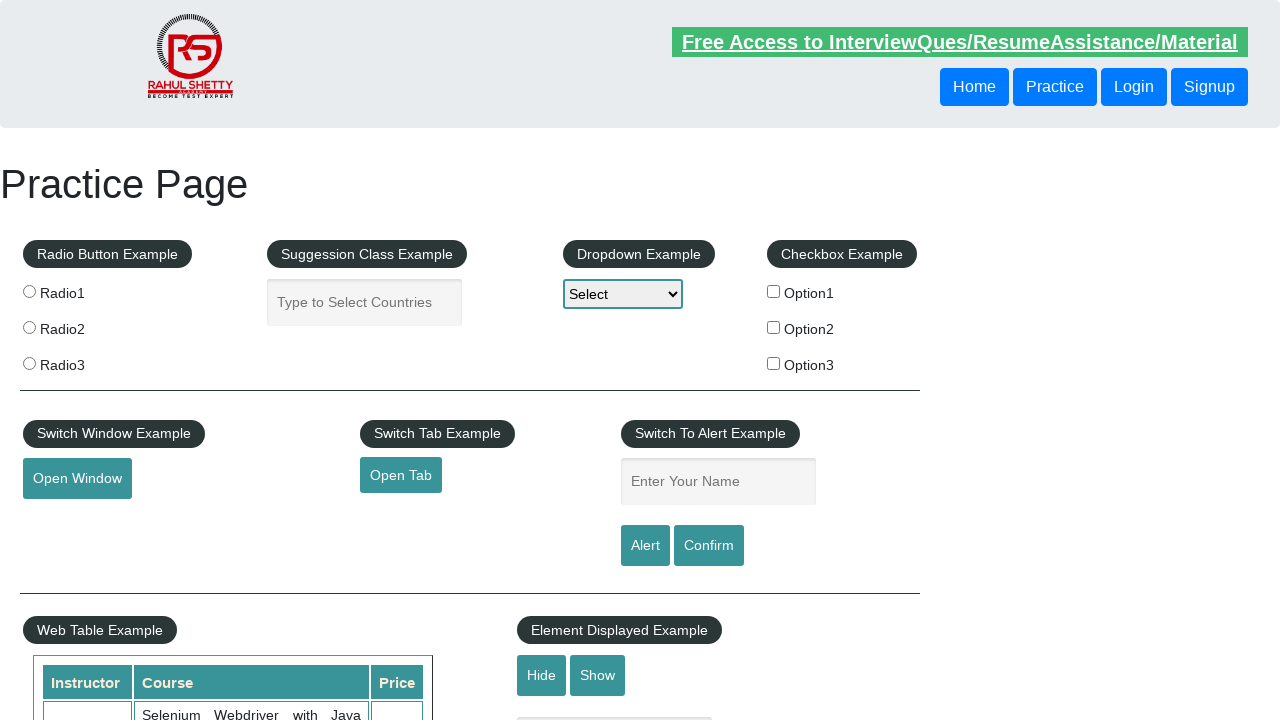

Filled name field with 'Pranav' again for confirm dialog on #name
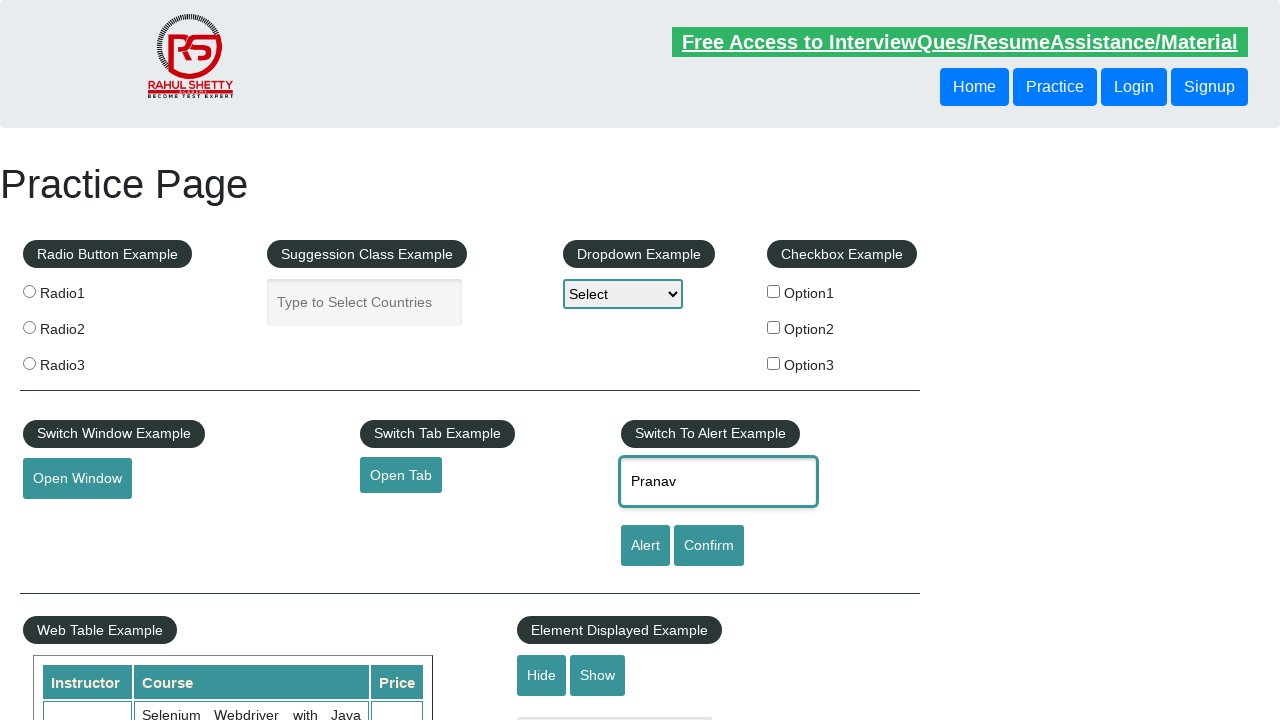

Clicked confirm button and confirm dialog was accepted at (709, 546) on #confirmbtn
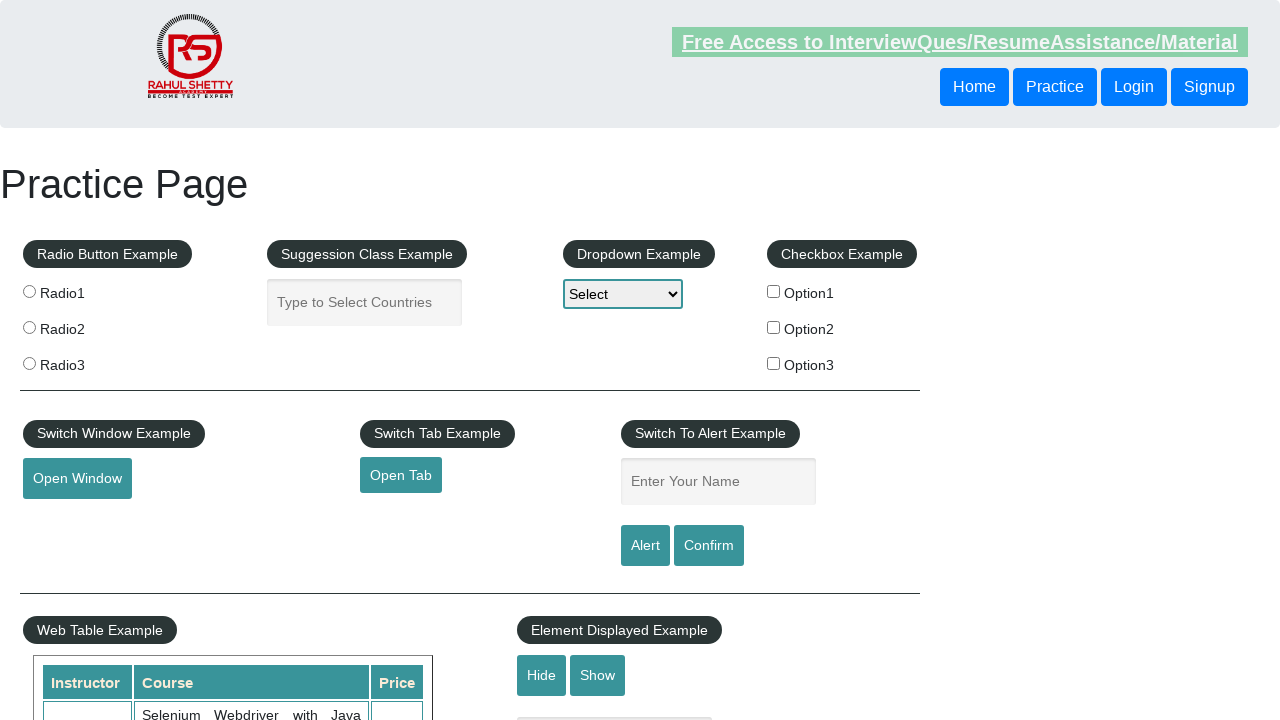

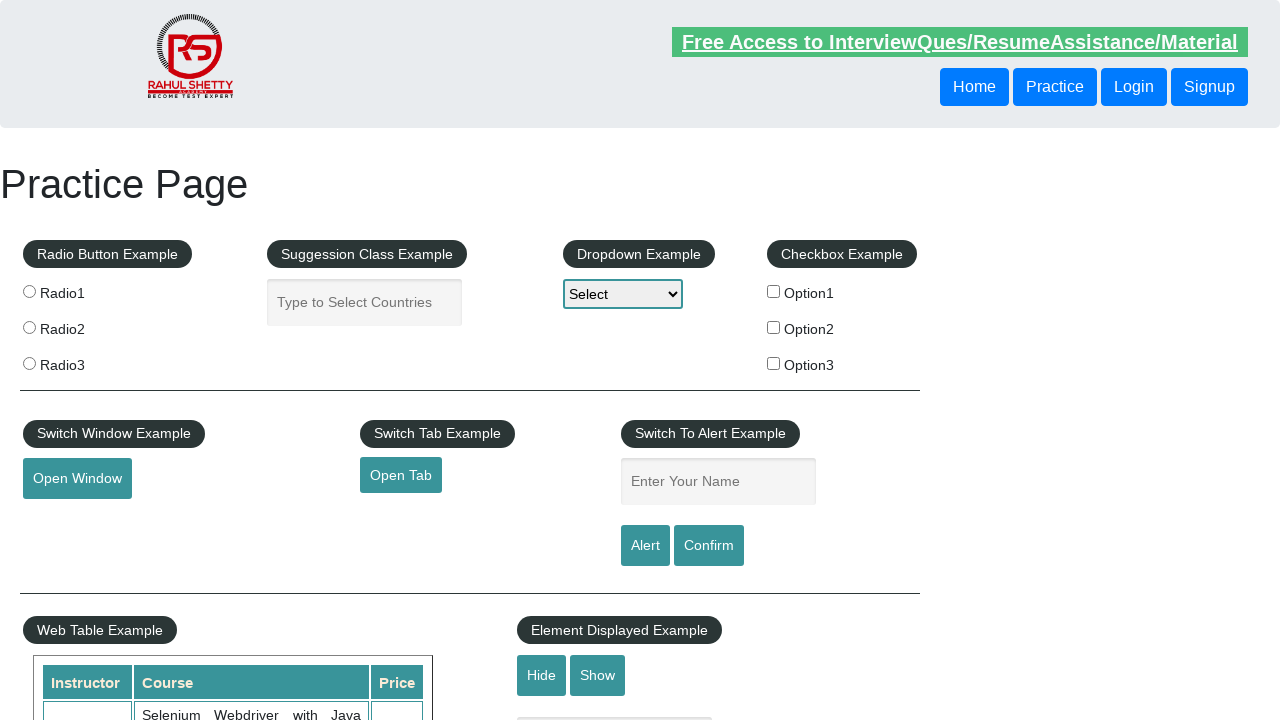